Tests the USTR Section 301 tariff search functionality by entering an HTSUS code in the search box and clicking the search button to find related documents.

Starting URL: https://ustr.gov/issue-areas/enforcement/section-301-investigations/search

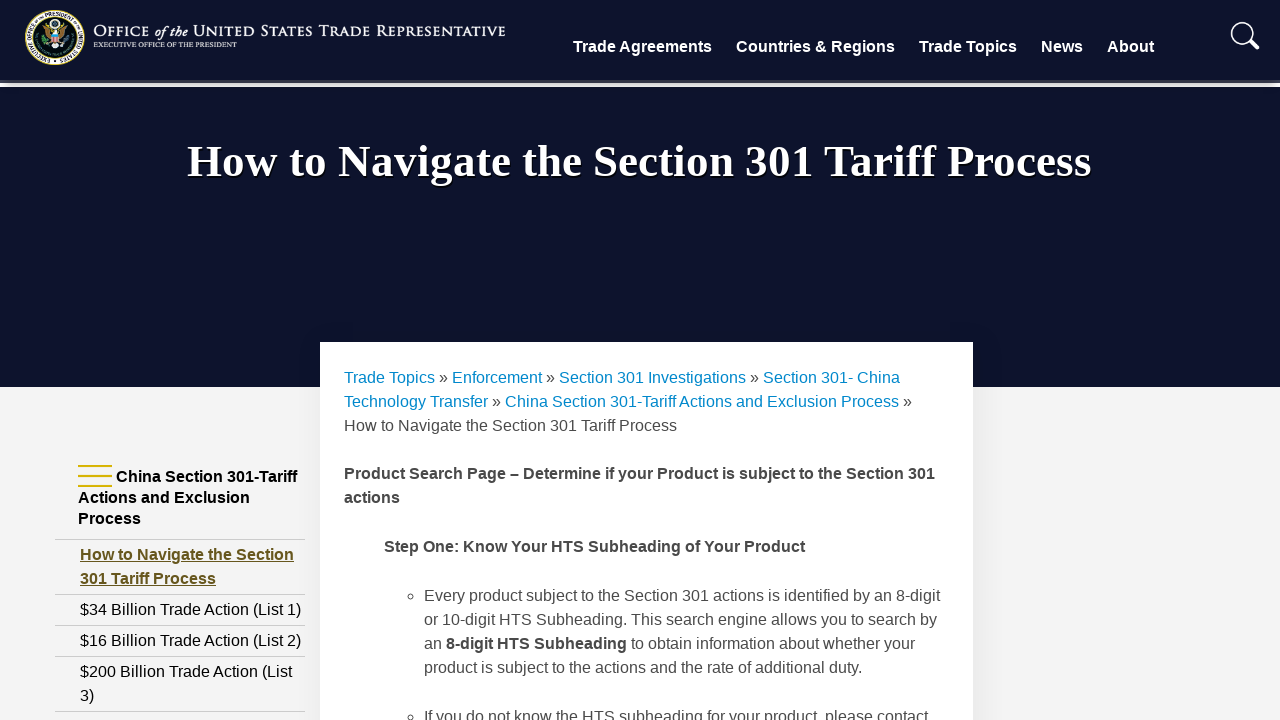

Search box loaded on USTR Section 301 tariff search page
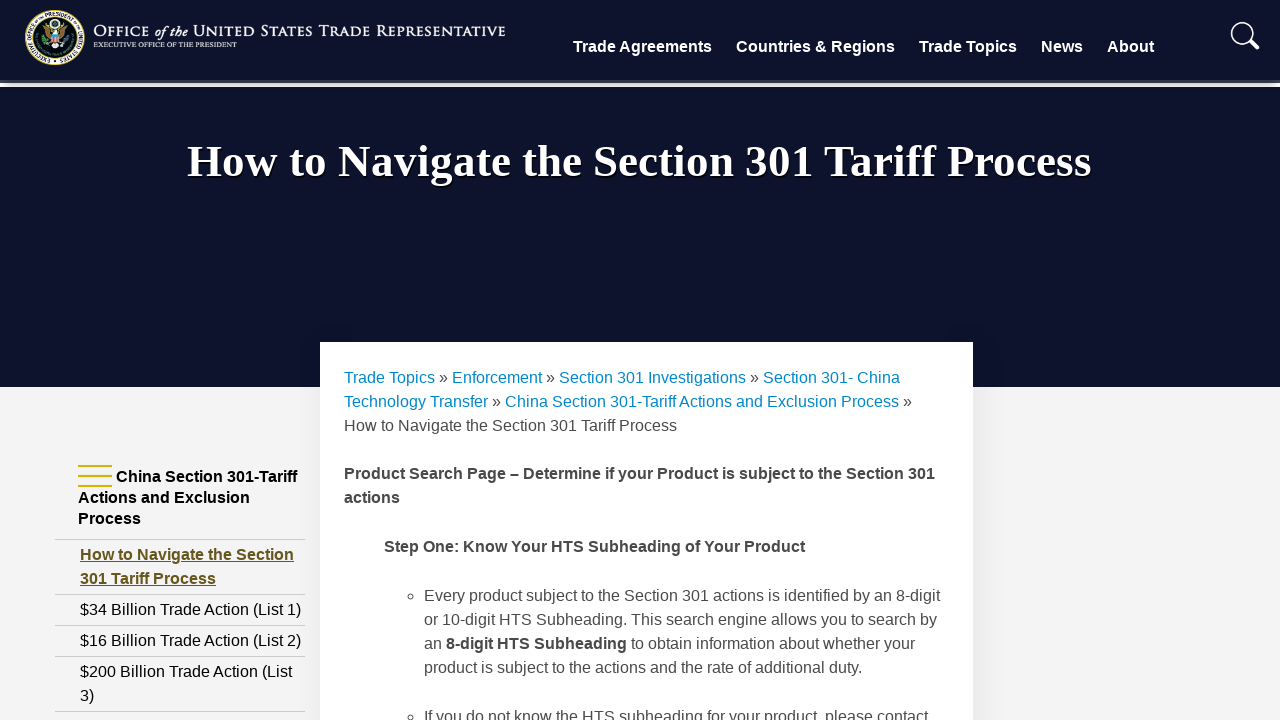

Entered HTSUS code '84328000' in search box on #searchbox
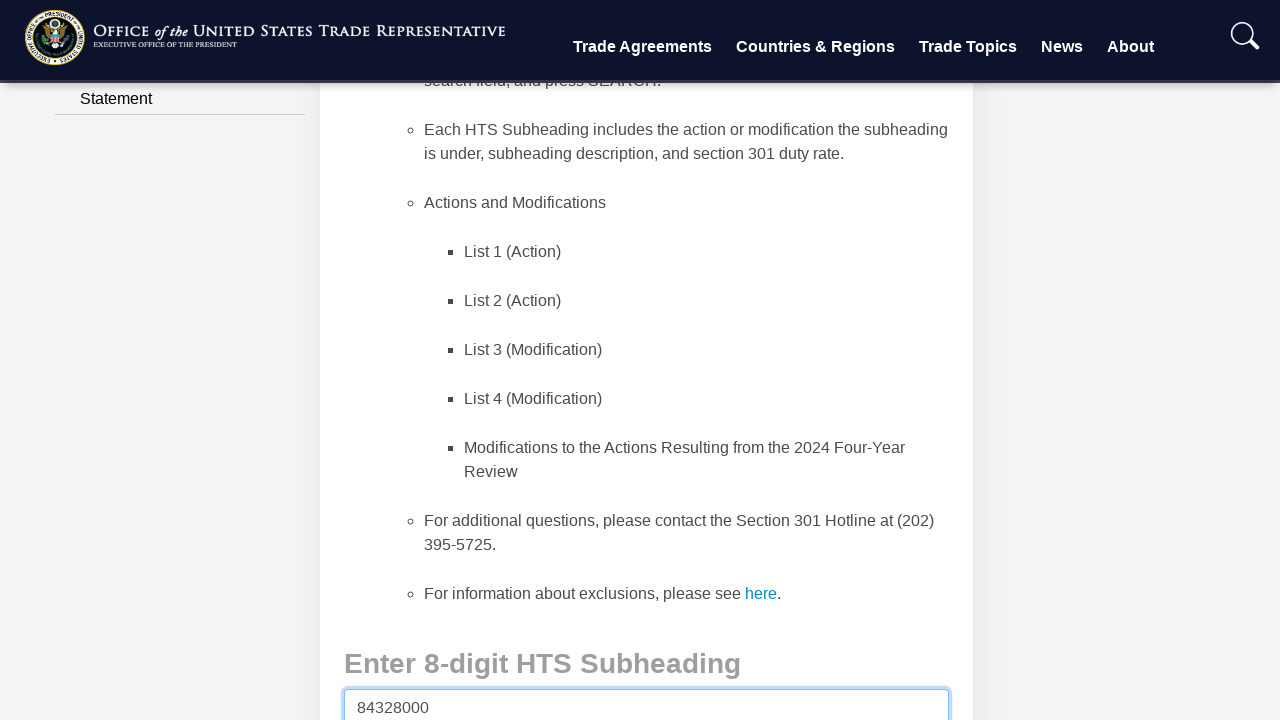

Clicked search button to find related tariff documents at (400, 361) on .bsearch
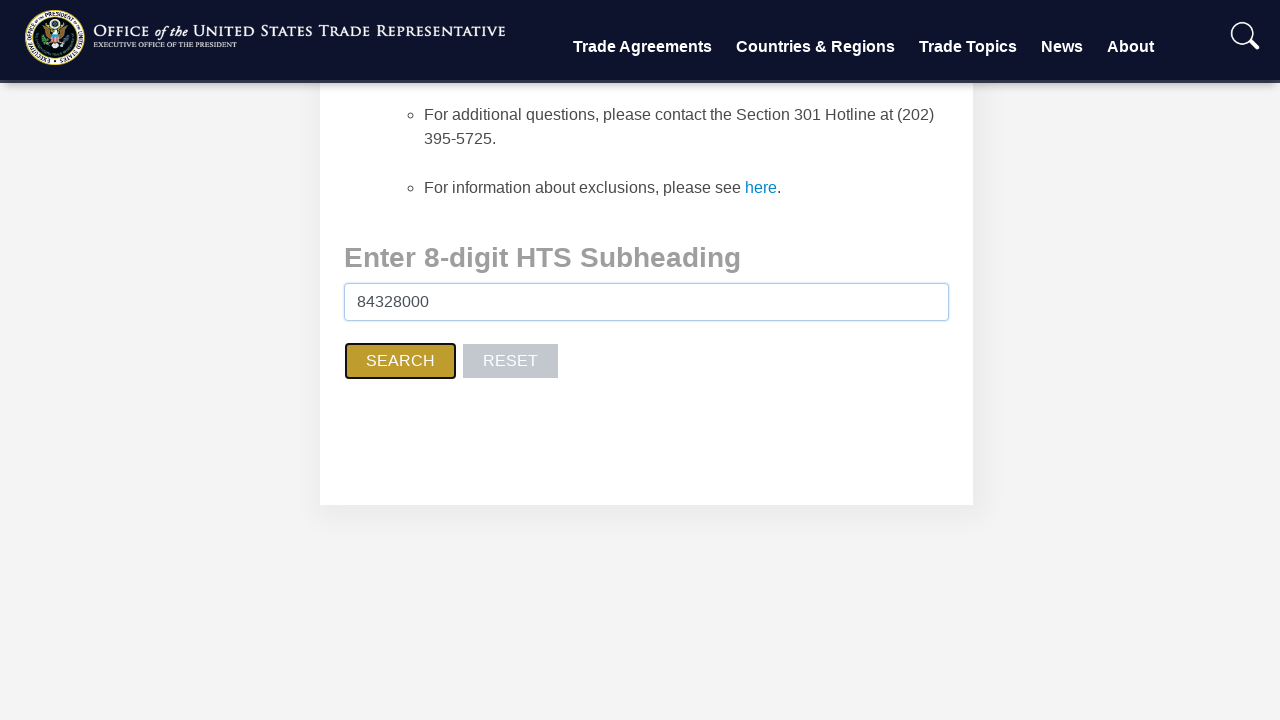

Search results loaded with related documents
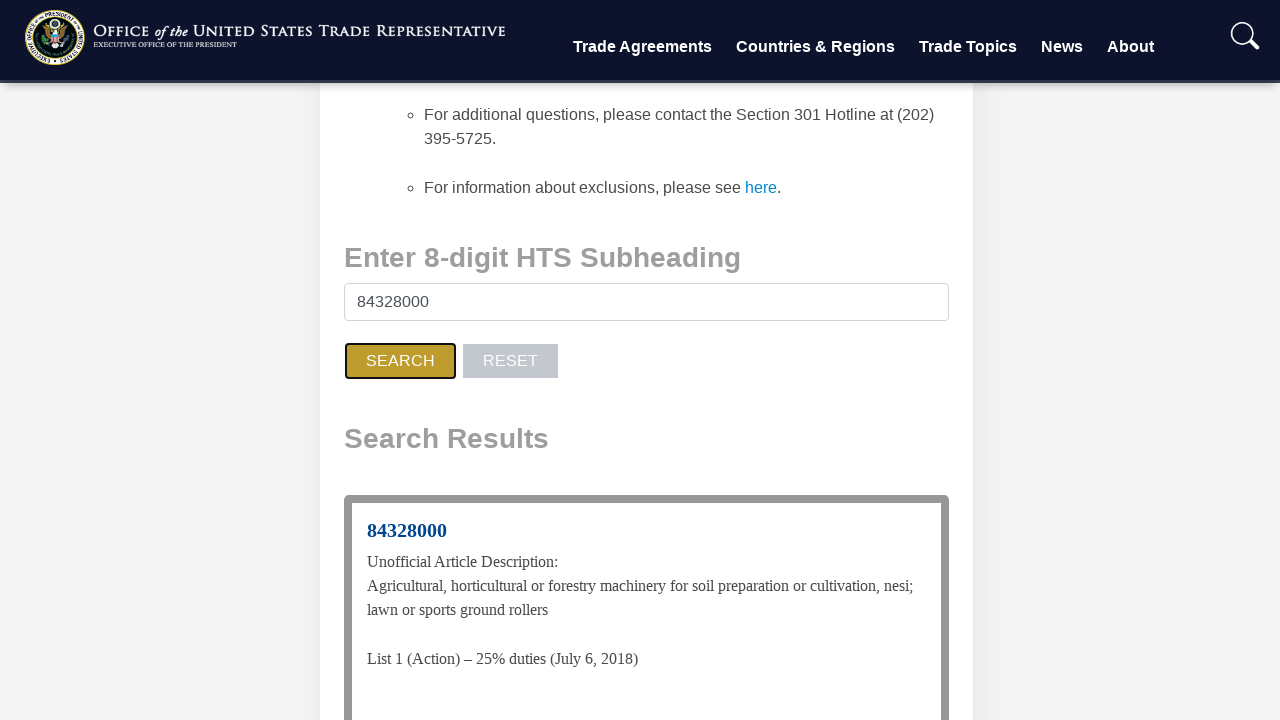

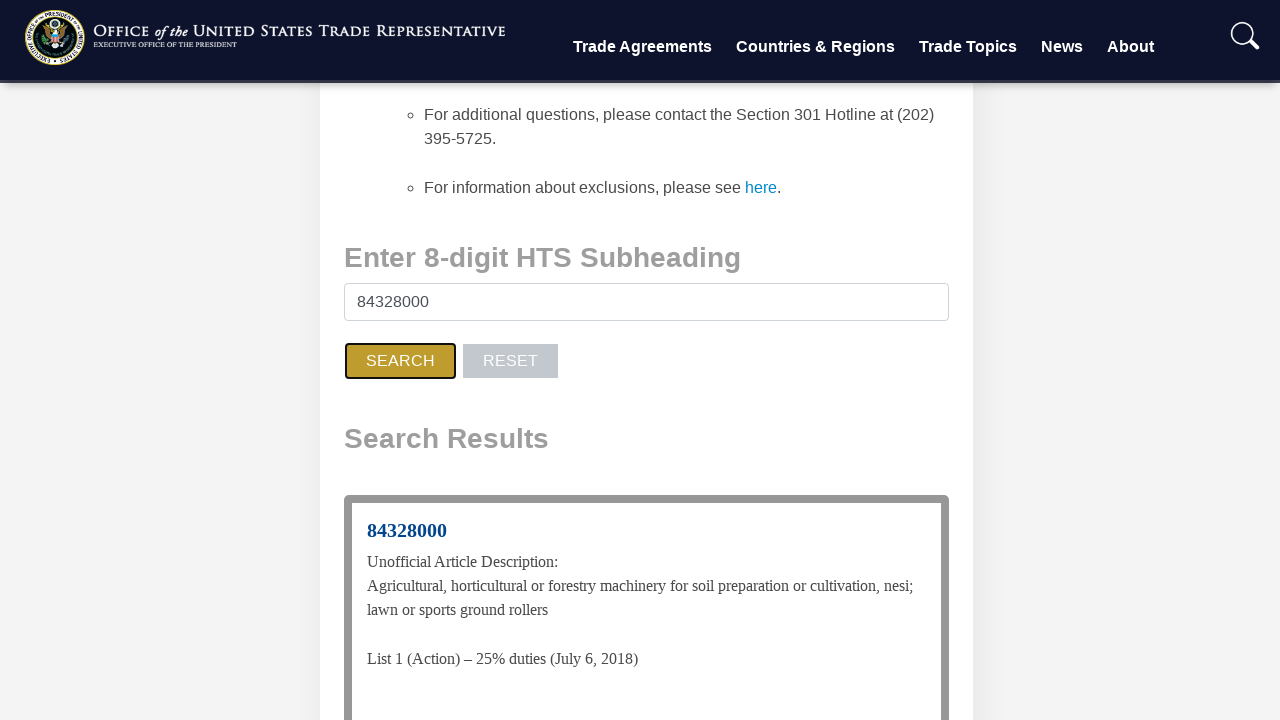